Tests JavaScript information alert by clicking a button to trigger an alert, accepting it, and verifying the result message is displayed correctly.

Starting URL: https://practice.cydeo.com/javascript_alerts

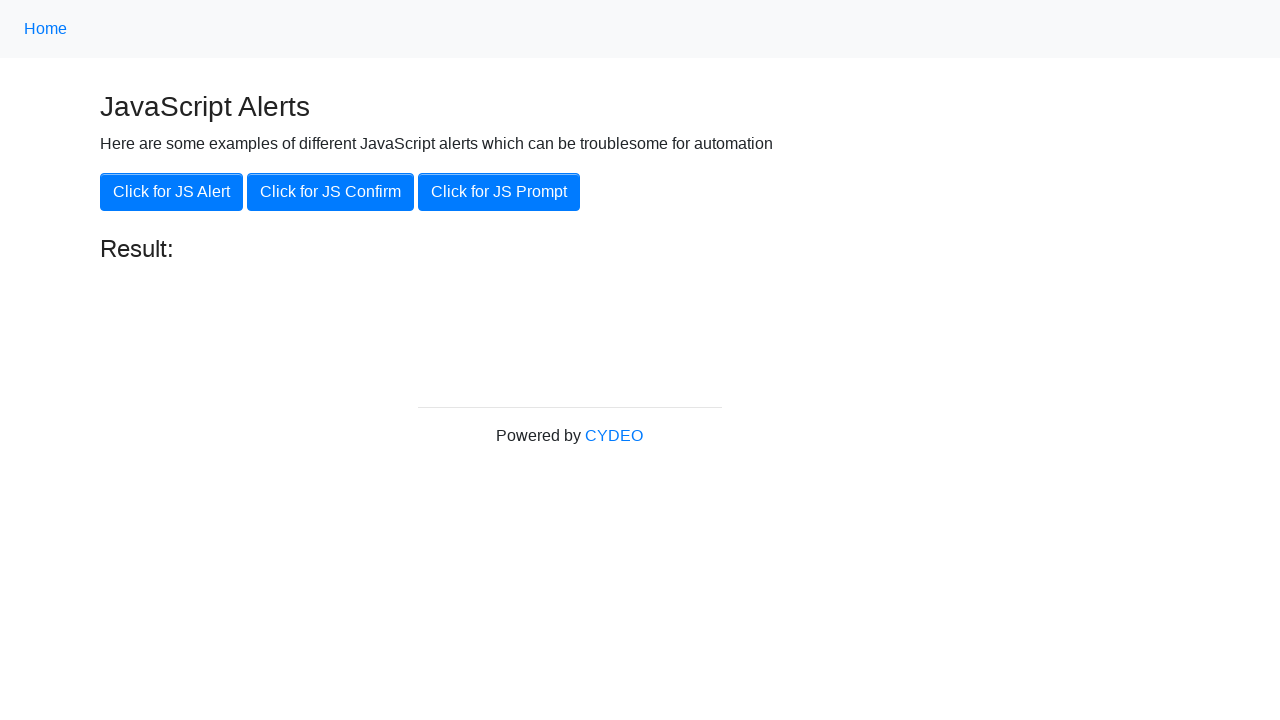

Clicked 'Click for JS Alert' button to trigger JavaScript alert at (172, 192) on xpath=//button[.='Click for JS Alert']
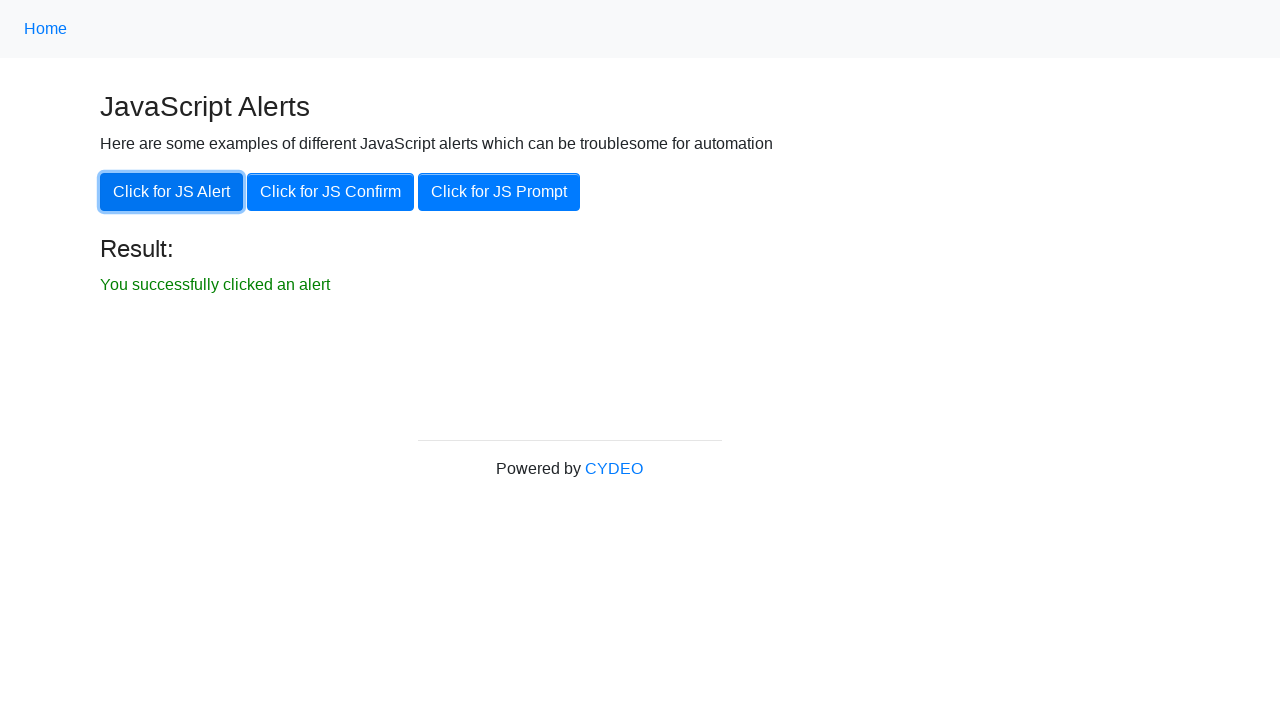

Set up dialog handler to accept the alert
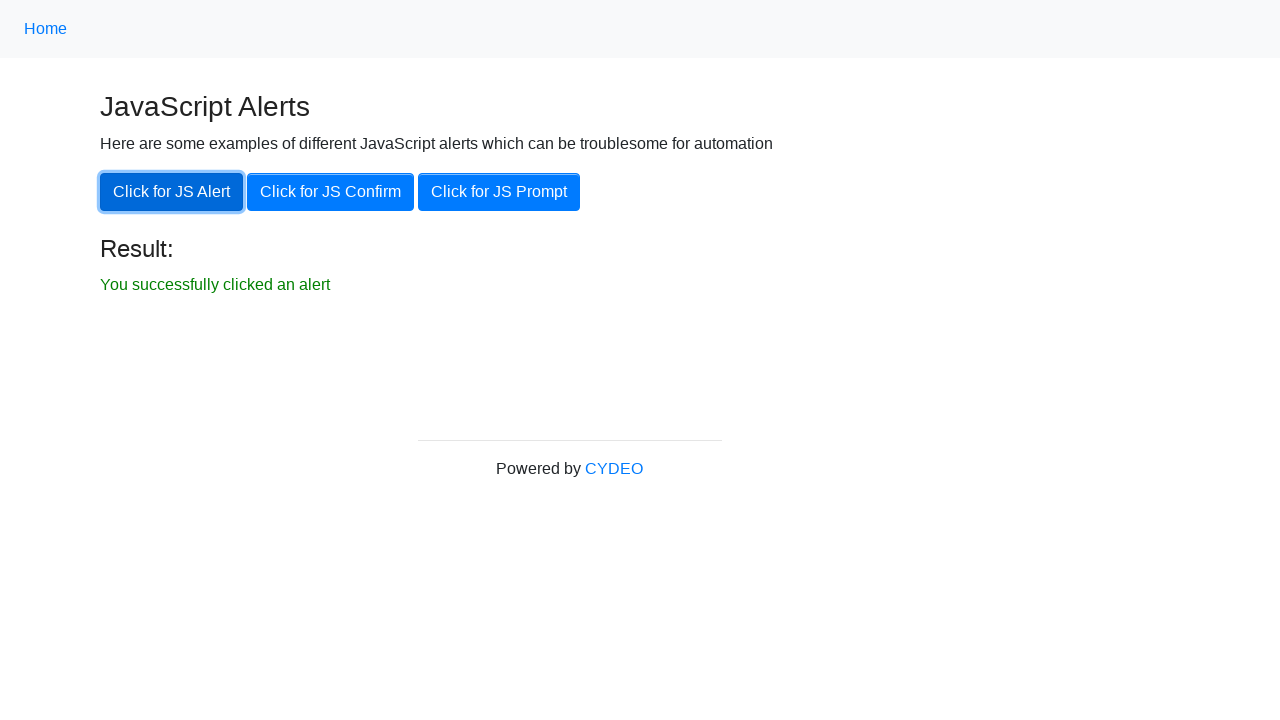

Waited for result message to become visible
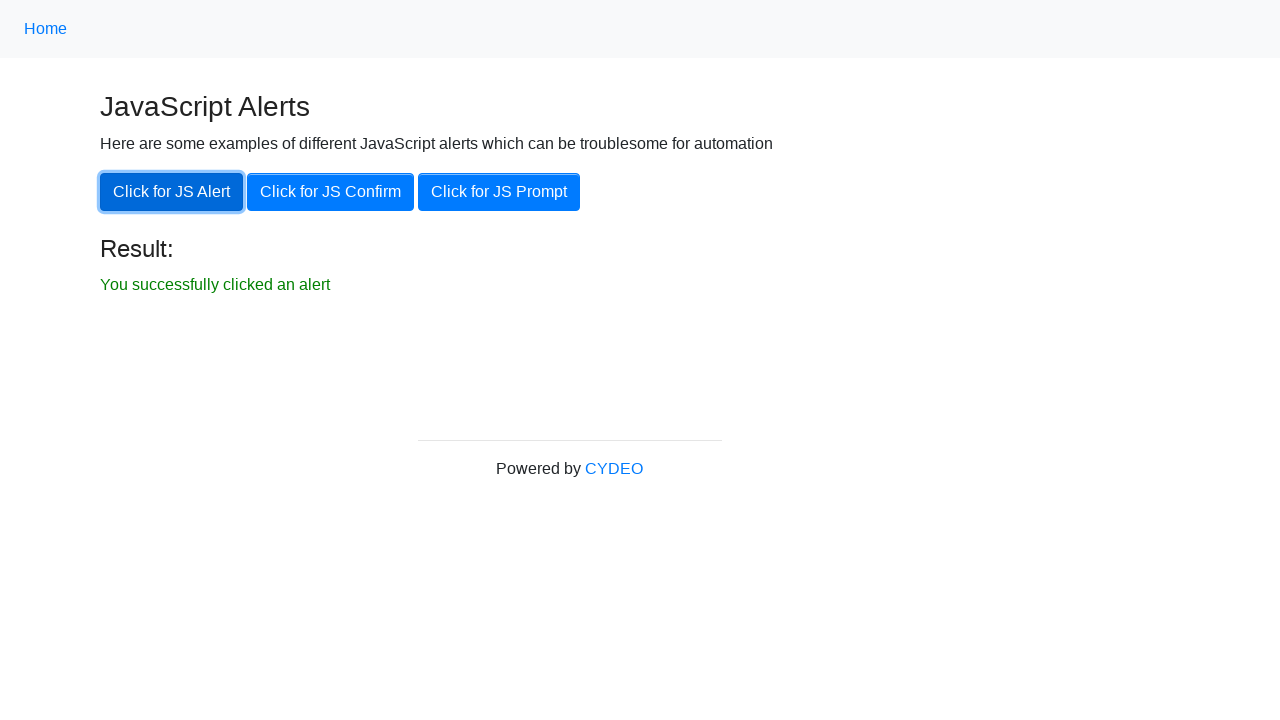

Verified result text matches expected message 'You successfully clicked an alert'
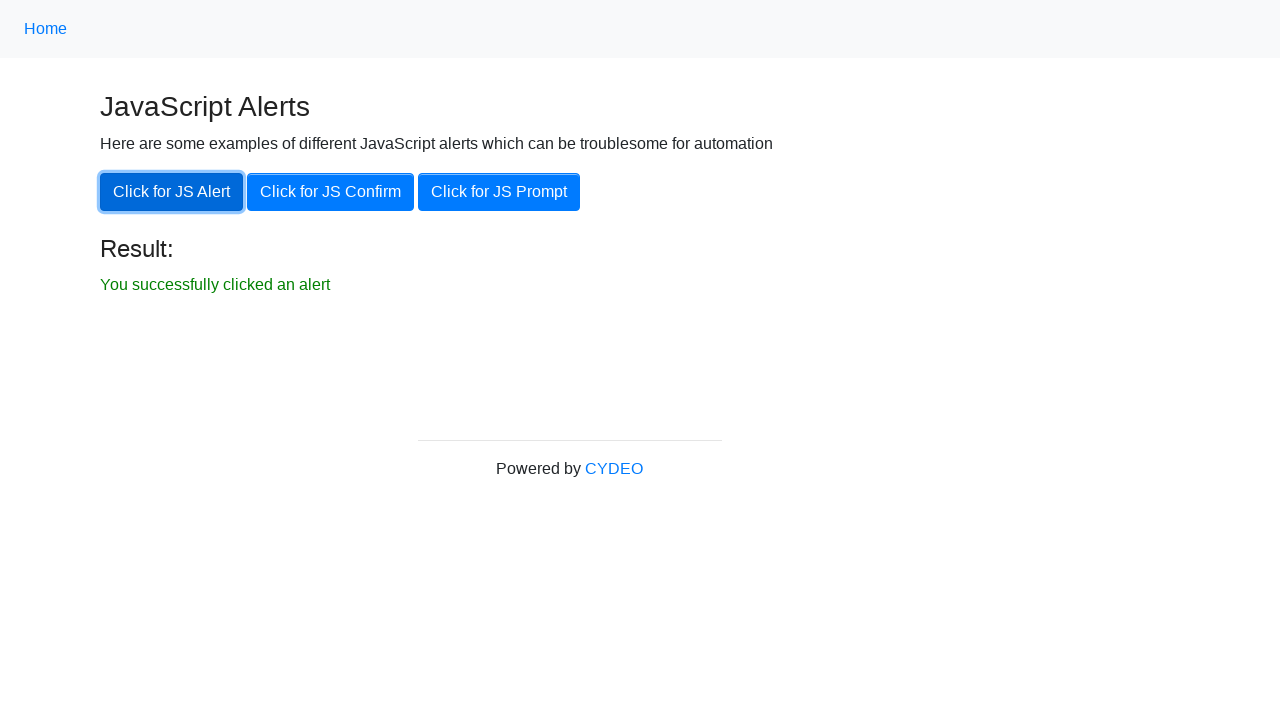

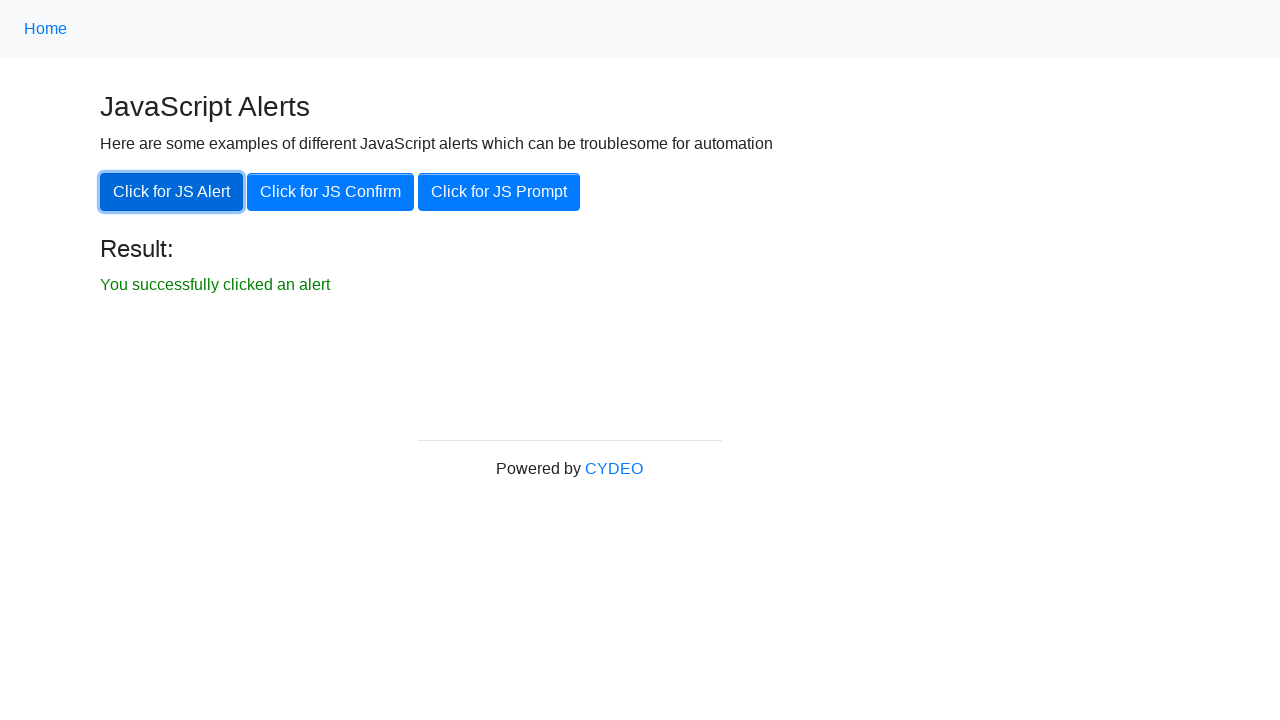